Tests clicking on a dropdown element by ID

Starting URL: https://the-internet.herokuapp.com/dropdown

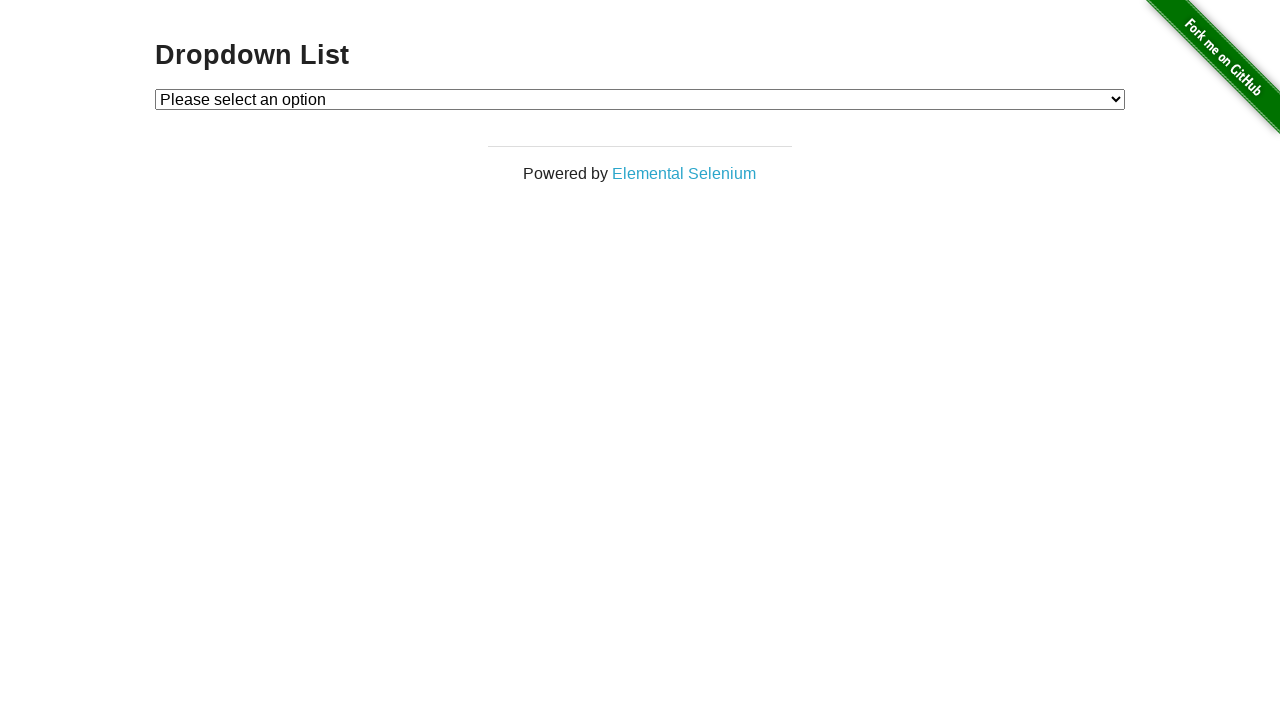

Clicked on the dropdown element by ID at (640, 99) on #dropdown
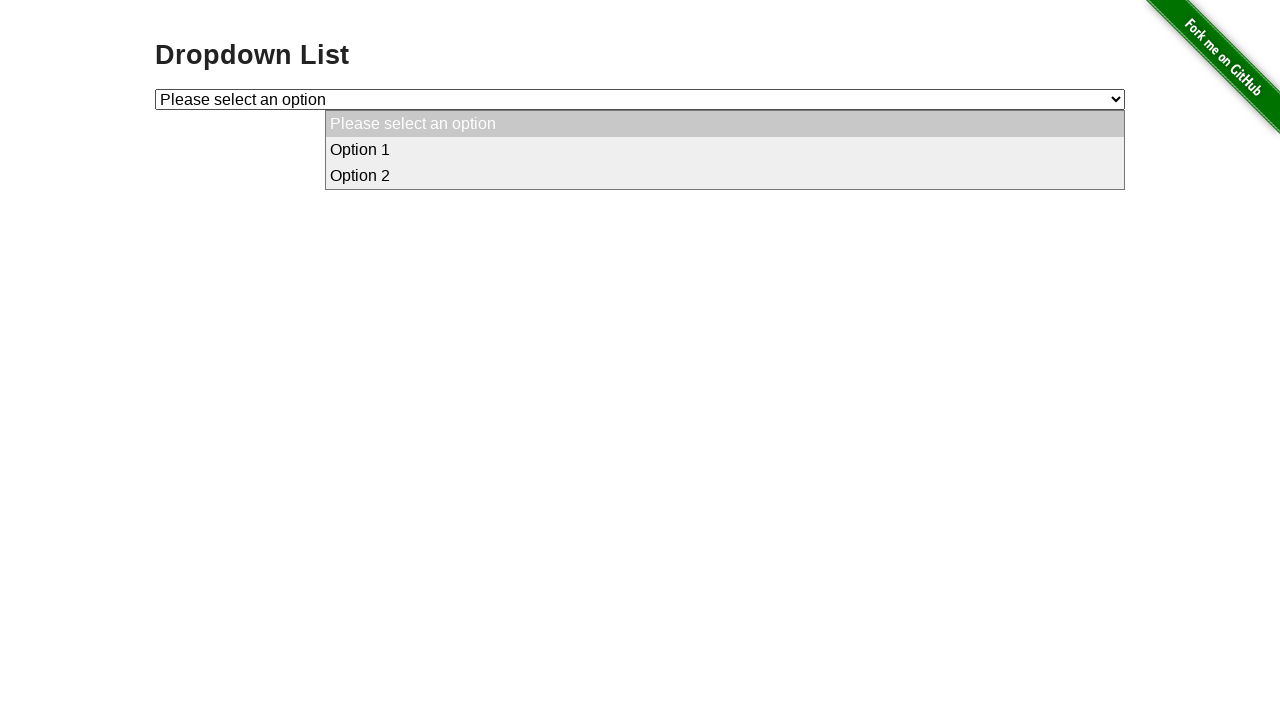

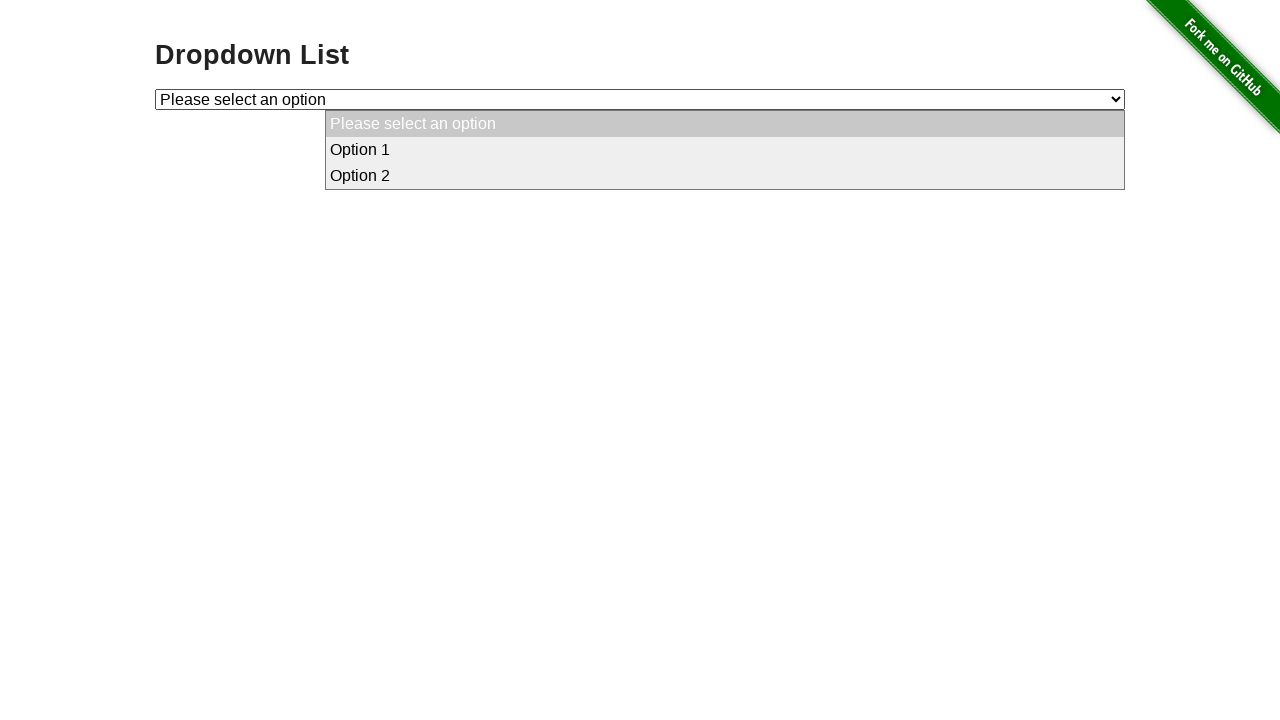